Types "Hello world!" into a text field and verifies the value was entered correctly

Starting URL: https://antoniotrindade.com.br/treinoautomacao/elementsweb.html

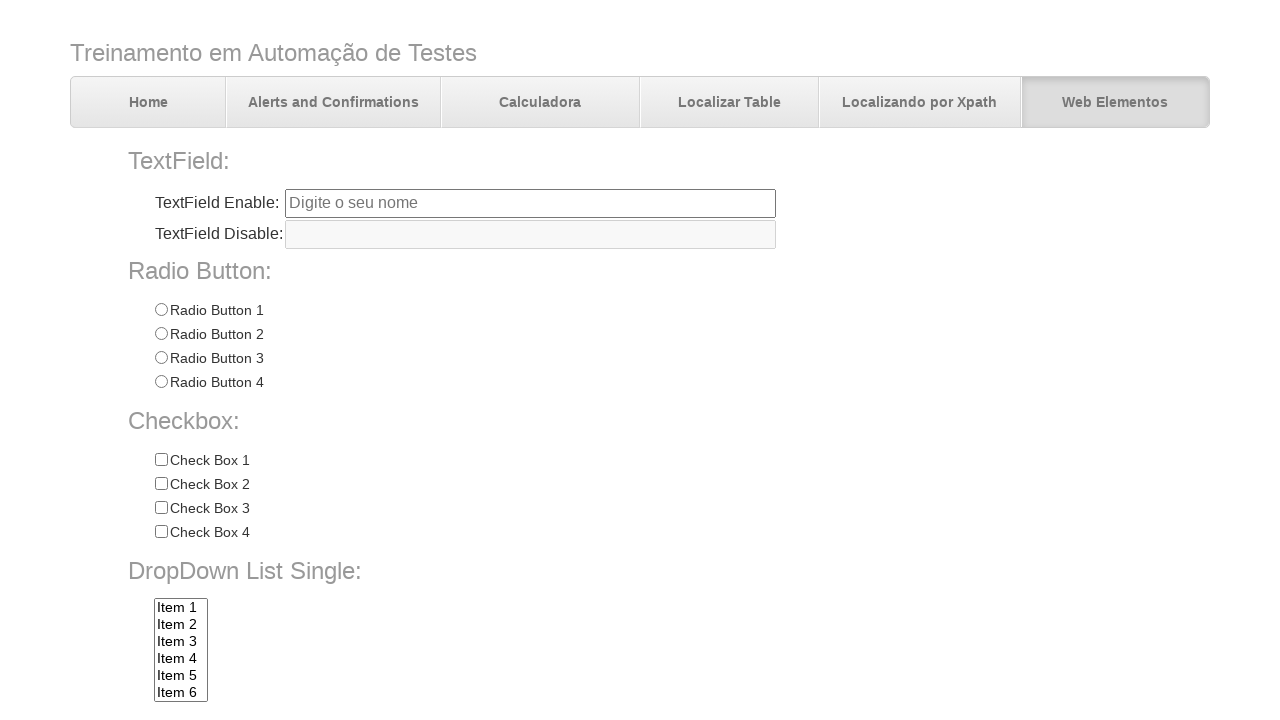

Navigated to the test page
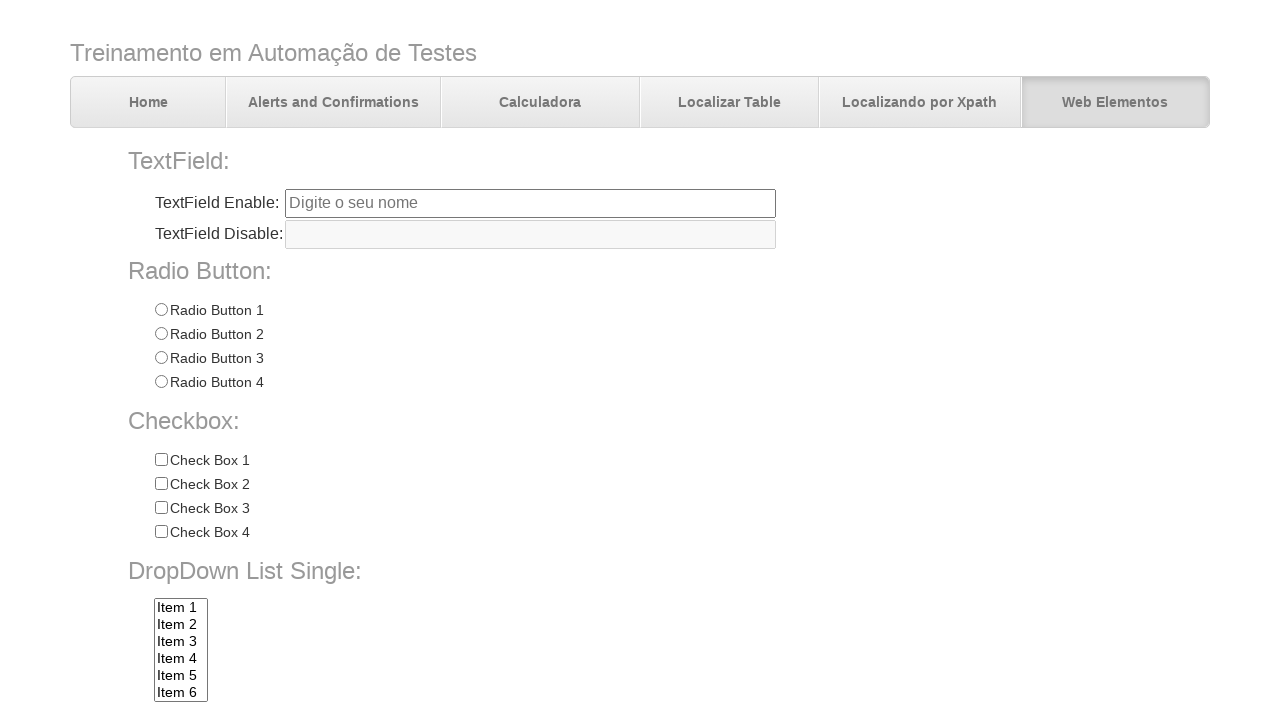

Typed 'Hello world!' into the text field on input[name='txtbox1']
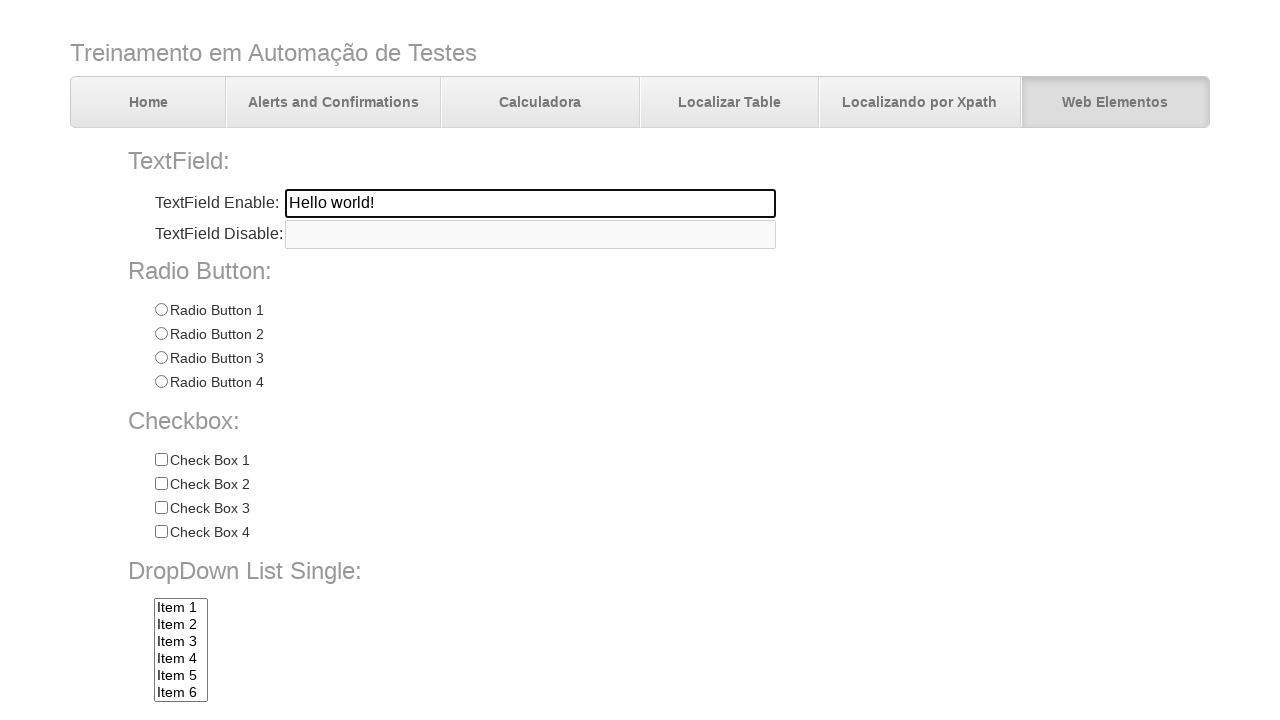

Verified that the text field contains 'Hello world!'
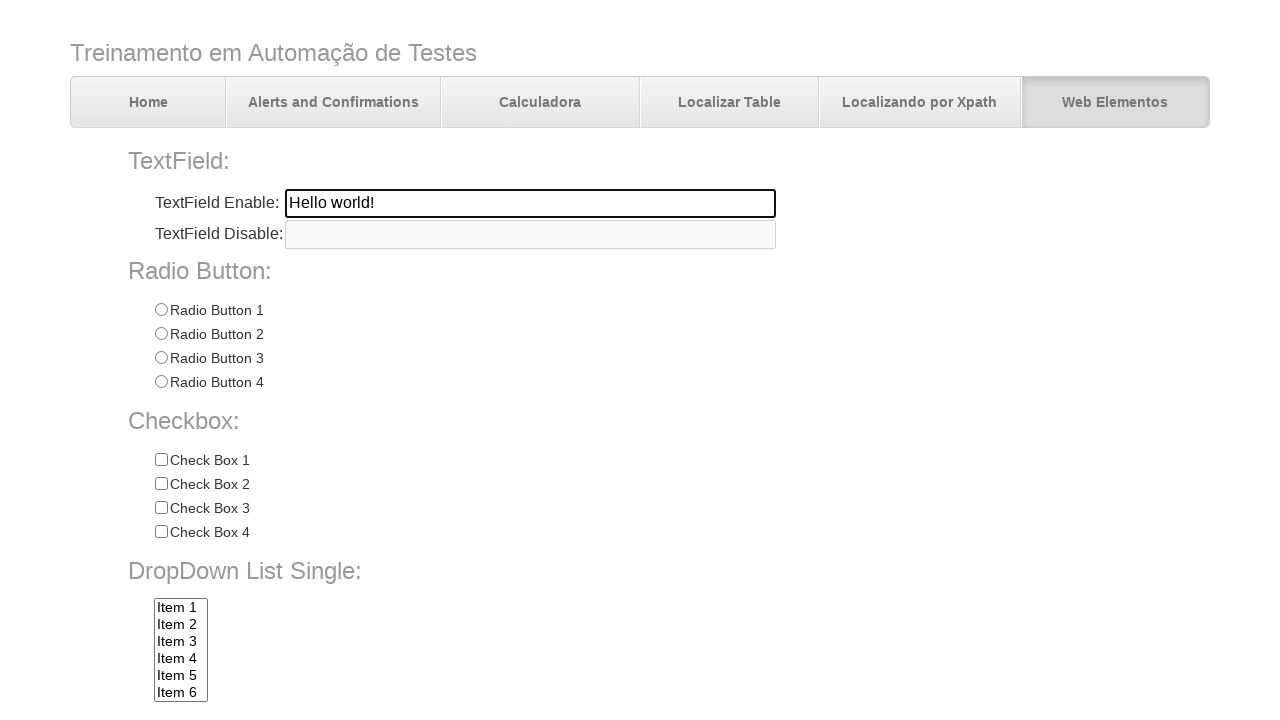

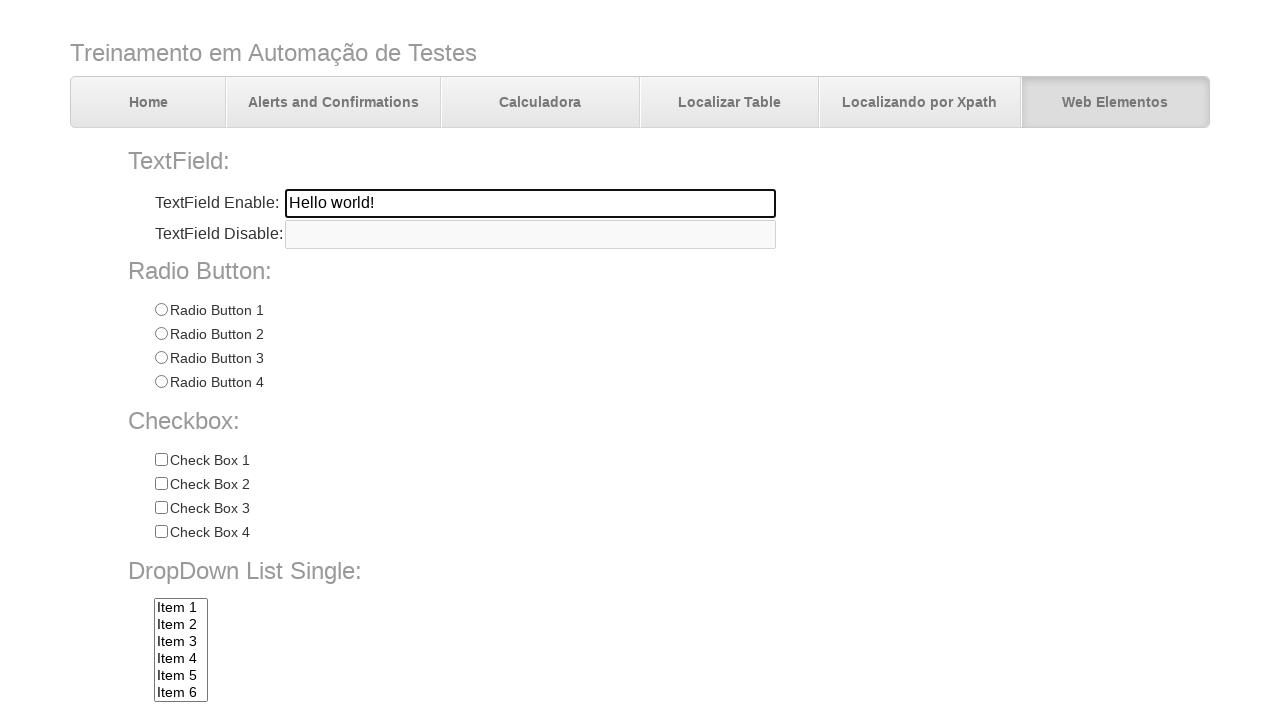